Tests drag and drop functionality on jQuery UI demo page by dragging an element and dropping it onto a target area within an iframe

Starting URL: https://www.jqueryui.com/droppable/

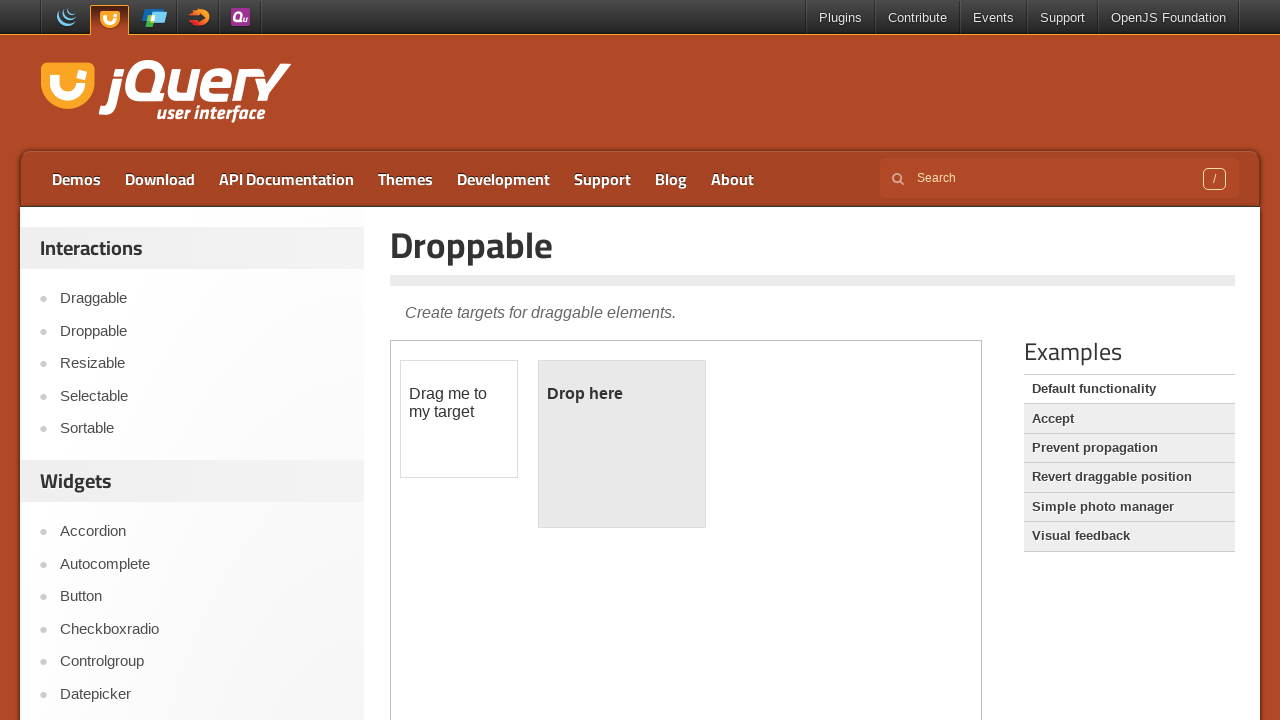

Located the demo iframe containing drag and drop elements
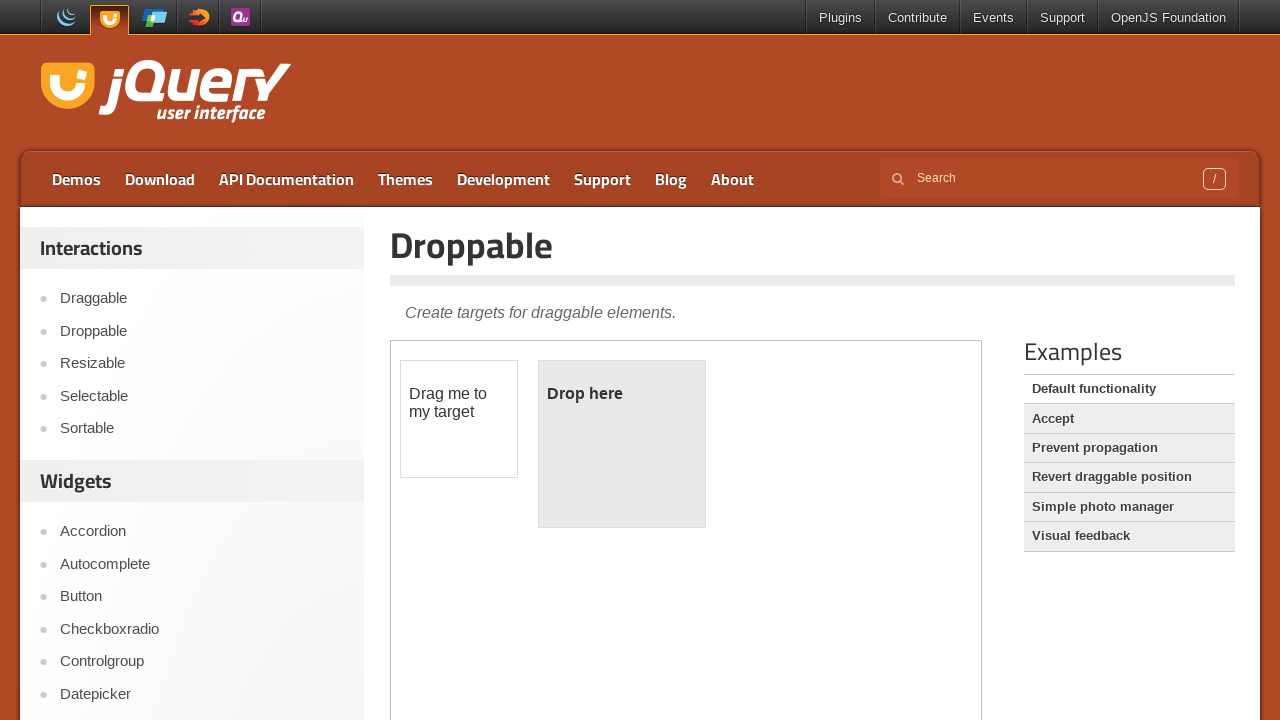

Located the draggable element within the iframe
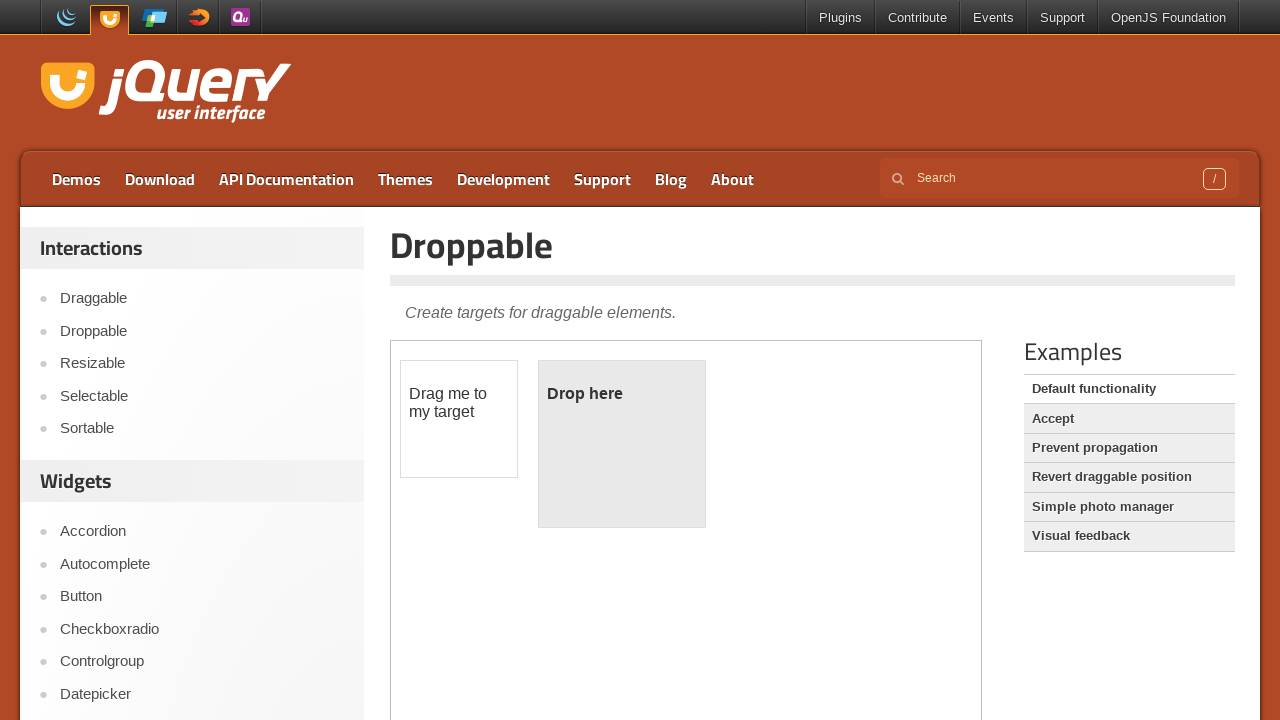

Located the droppable target element within the iframe
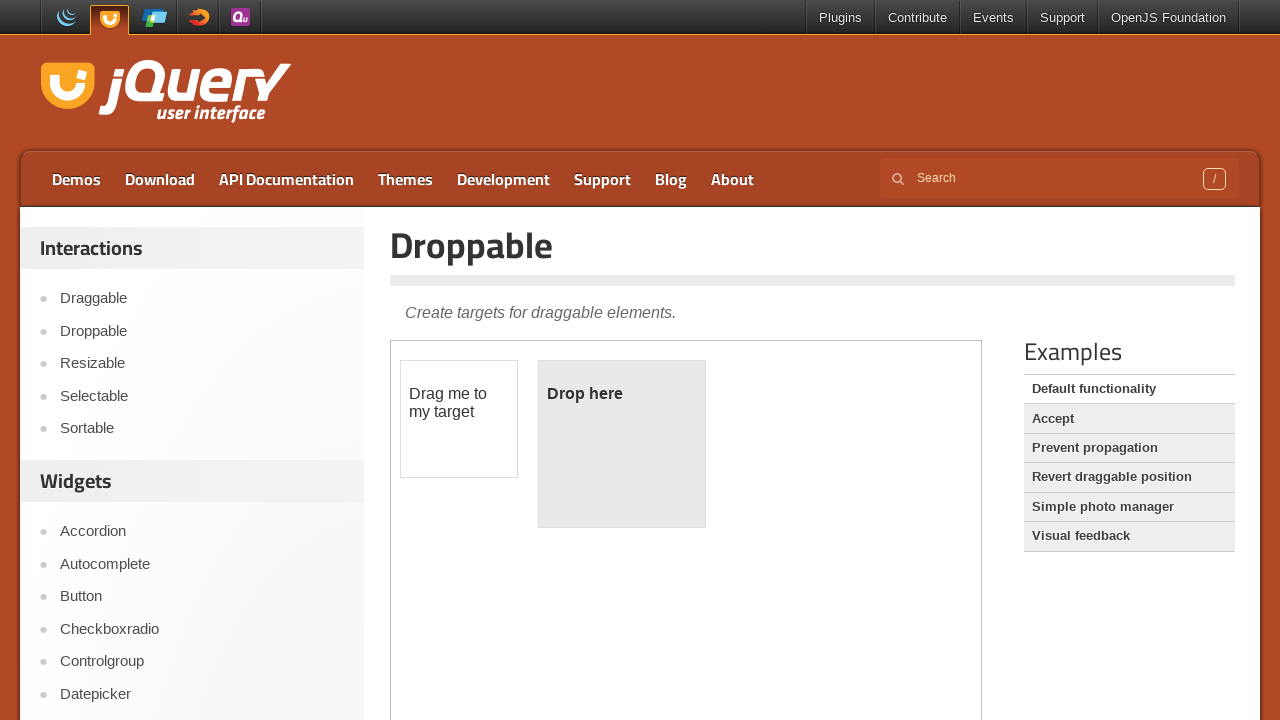

Dragged the draggable element and dropped it onto the droppable target at (622, 444)
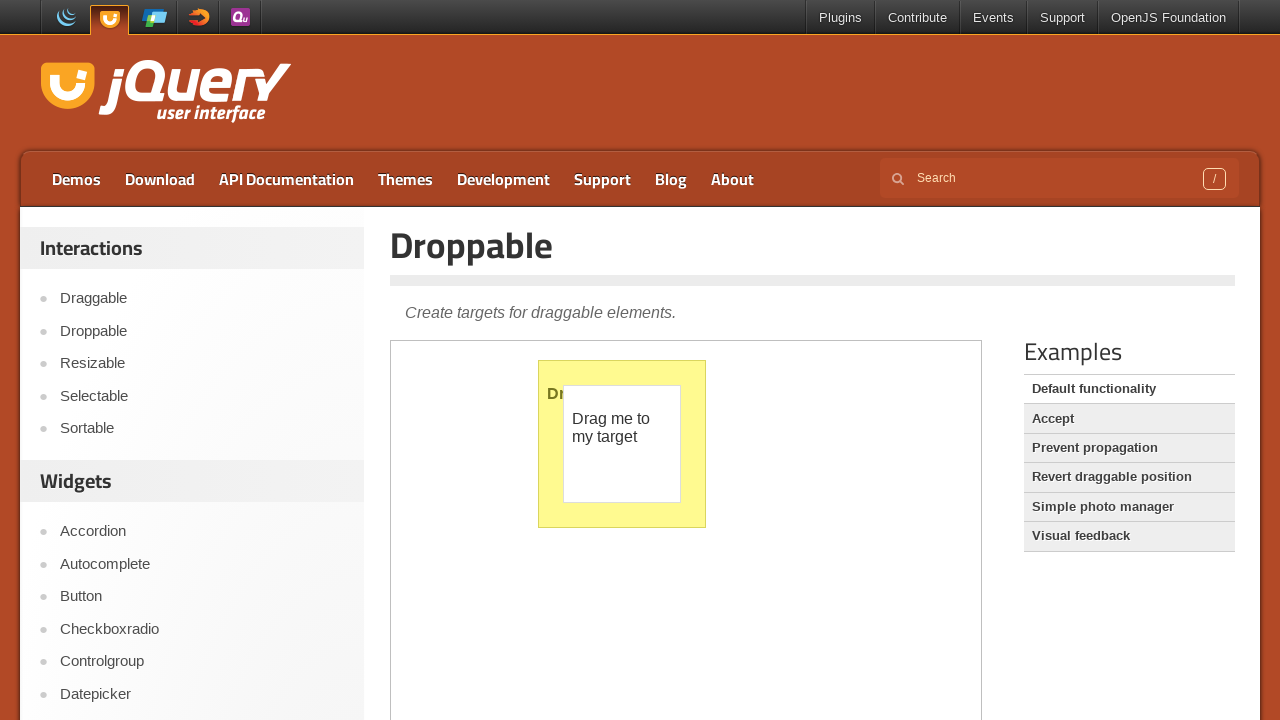

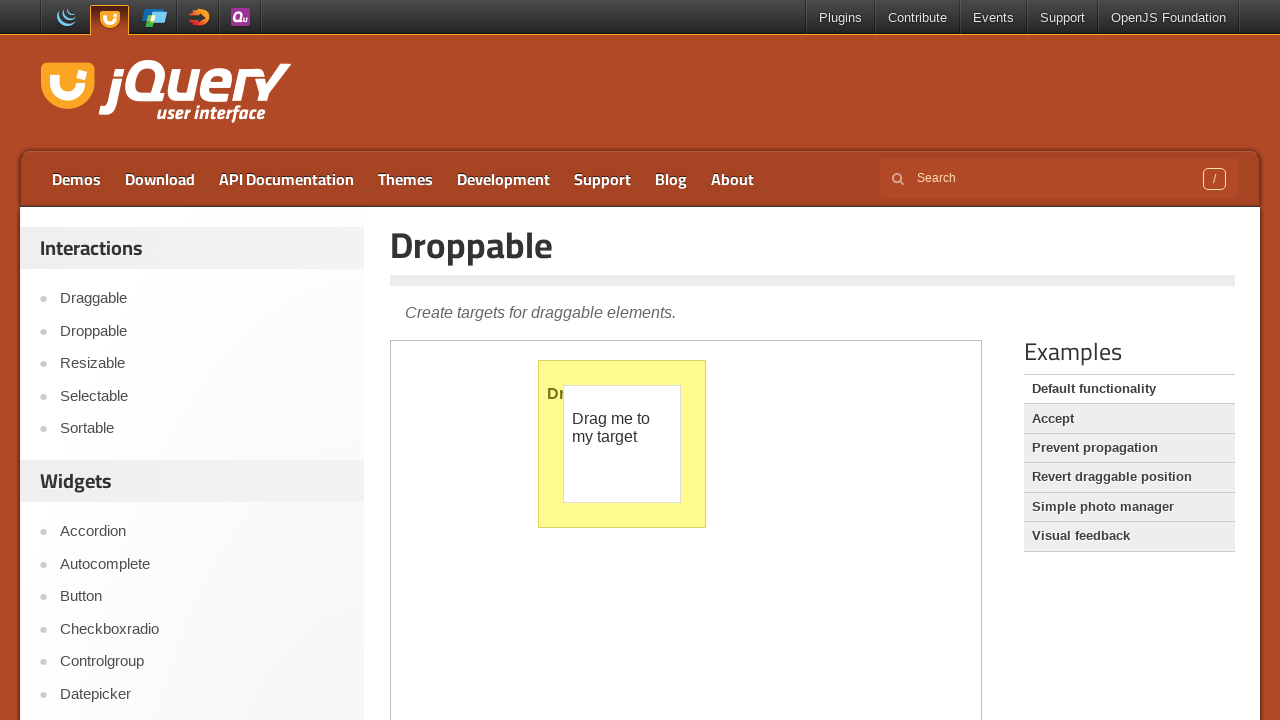